Navigates to the Sauce Labs CI documentation page

Starting URL: https://docs.saucelabs.com/ci/

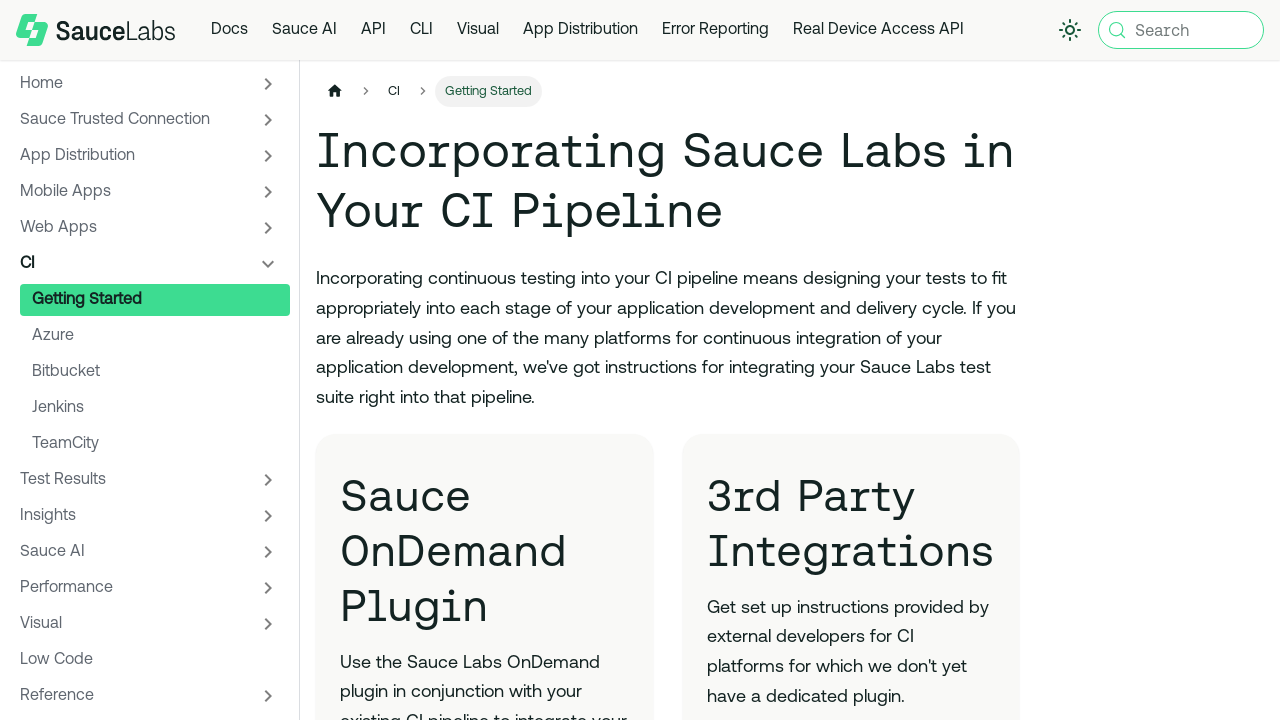

Navigated to Sauce Labs CI documentation page
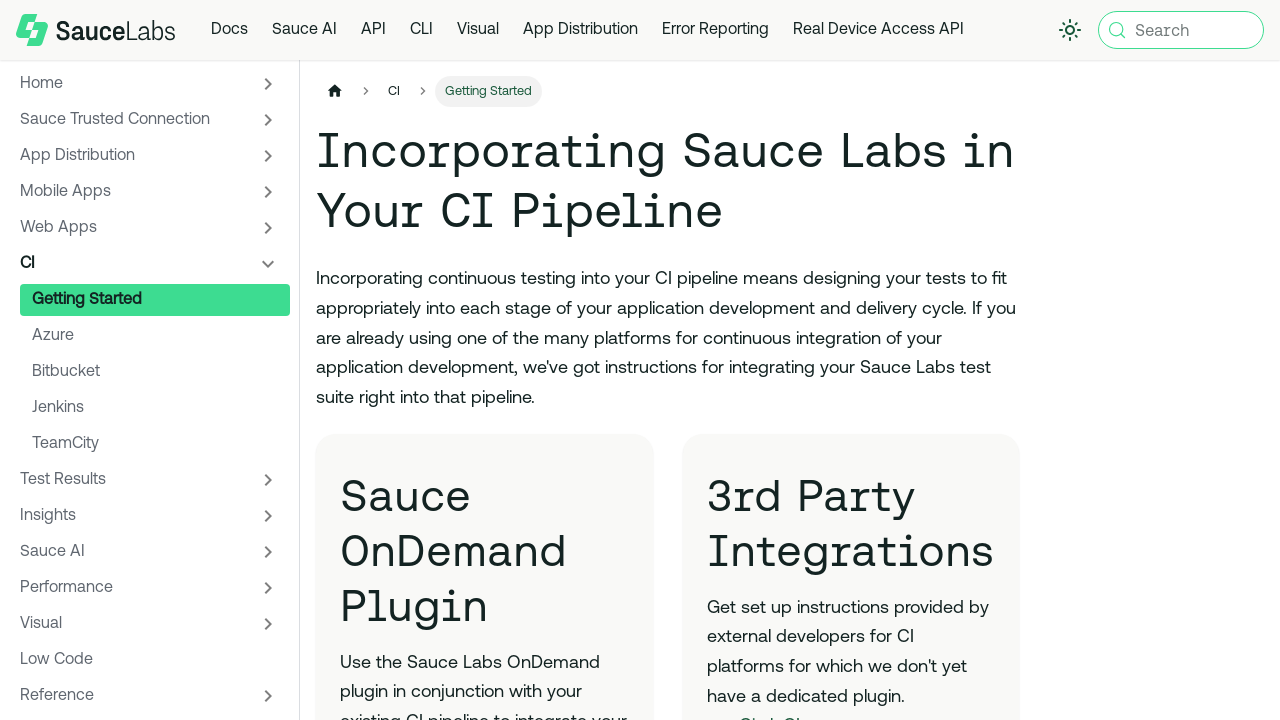

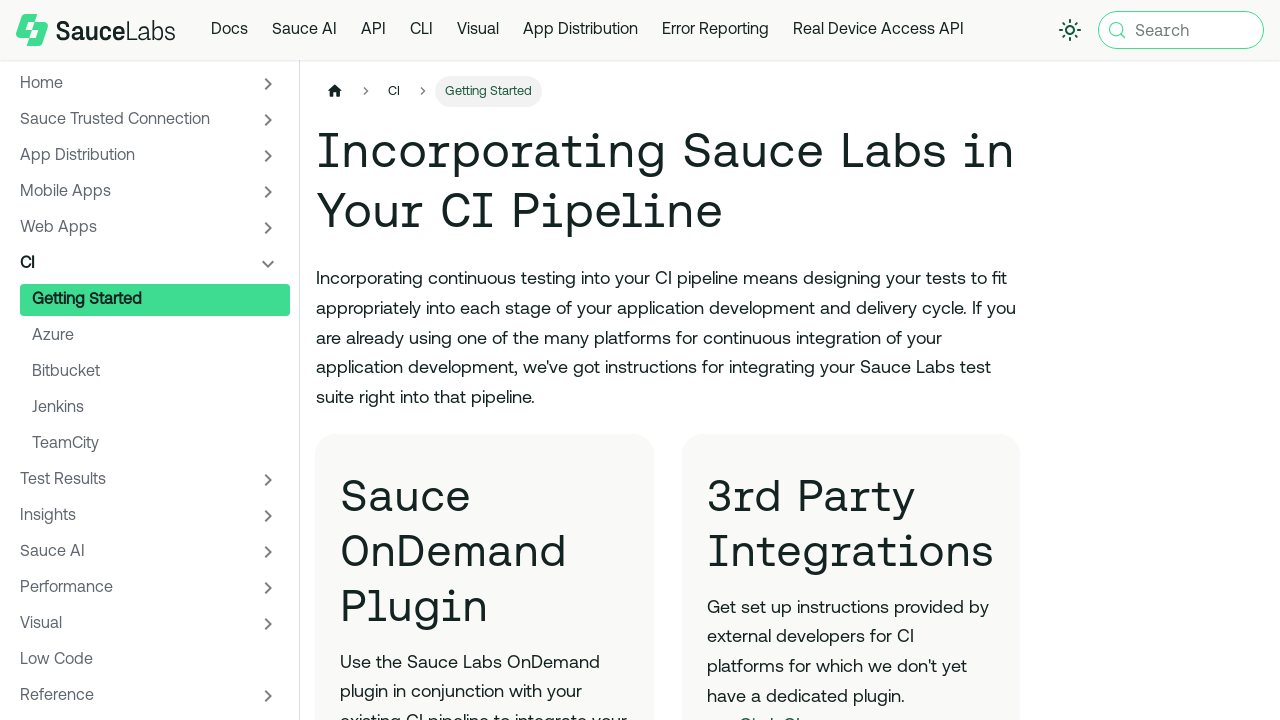